Tests creating a todo item and then deleting it by hovering over the todo to reveal the delete button, clicking delete, and verifying the todo is removed.

Starting URL: https://demo.playwright.dev/todomvc/#/

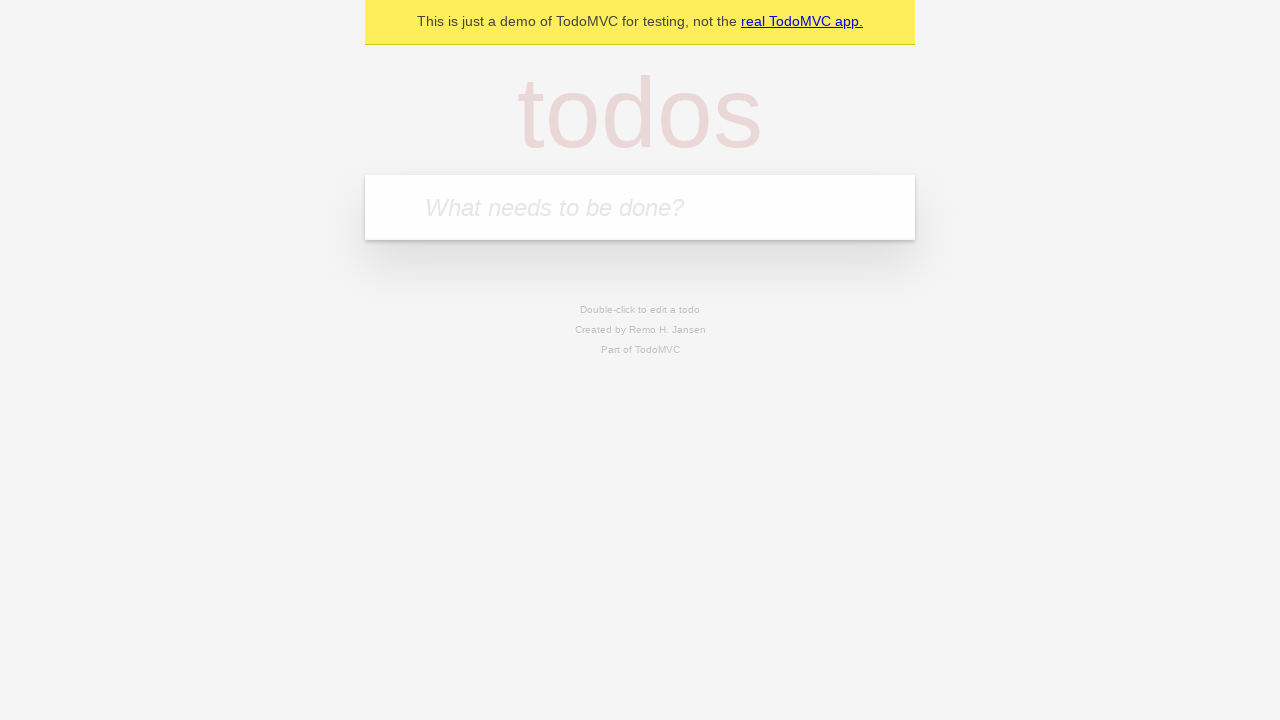

Clicked on the todo input field at (640, 207) on internal:role=textbox[name="What needs to be done?"i]
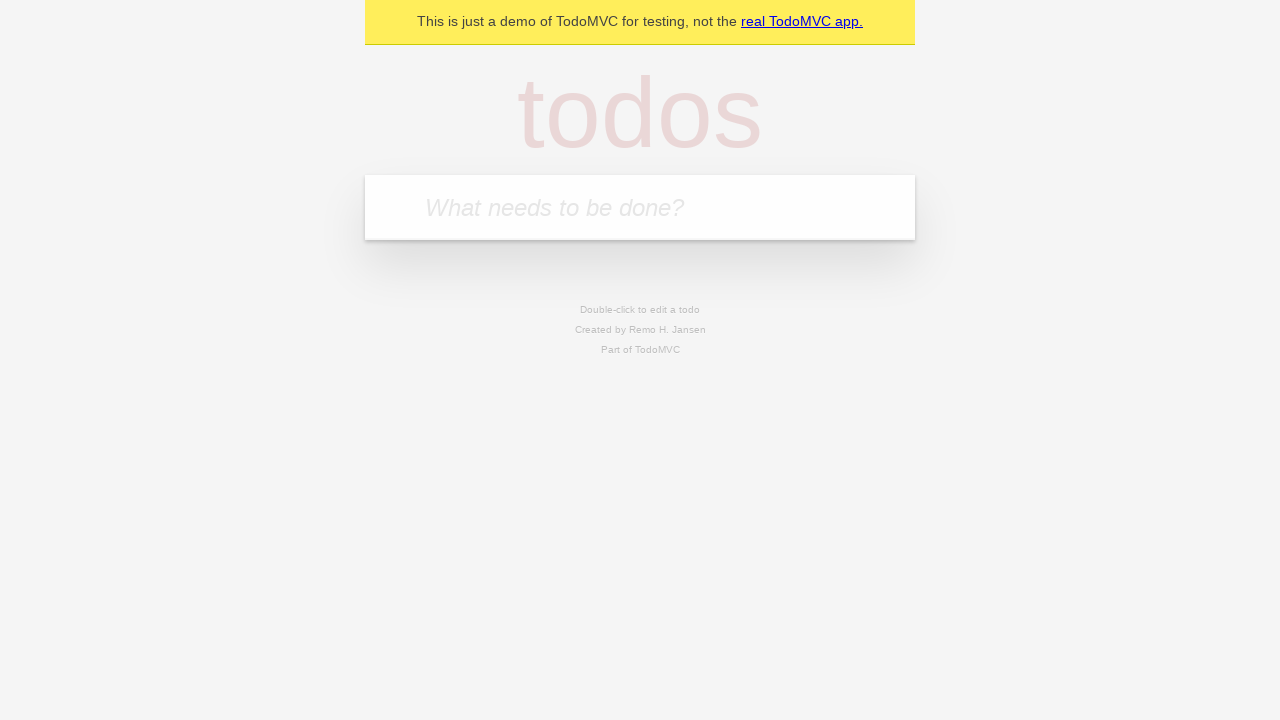

Filled todo input with 'Check if todo is created then deleted' on internal:role=textbox[name="What needs to be done?"i]
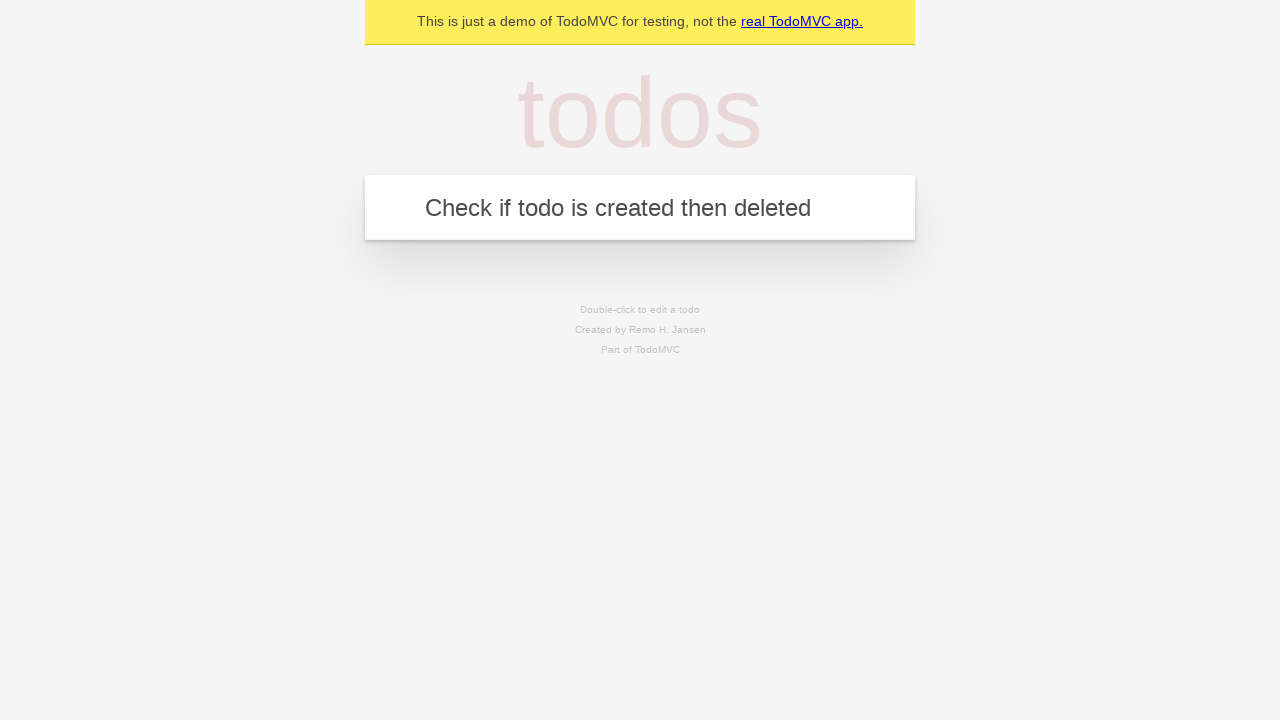

Pressed Enter to add the todo on internal:role=textbox[name="What needs to be done?"i]
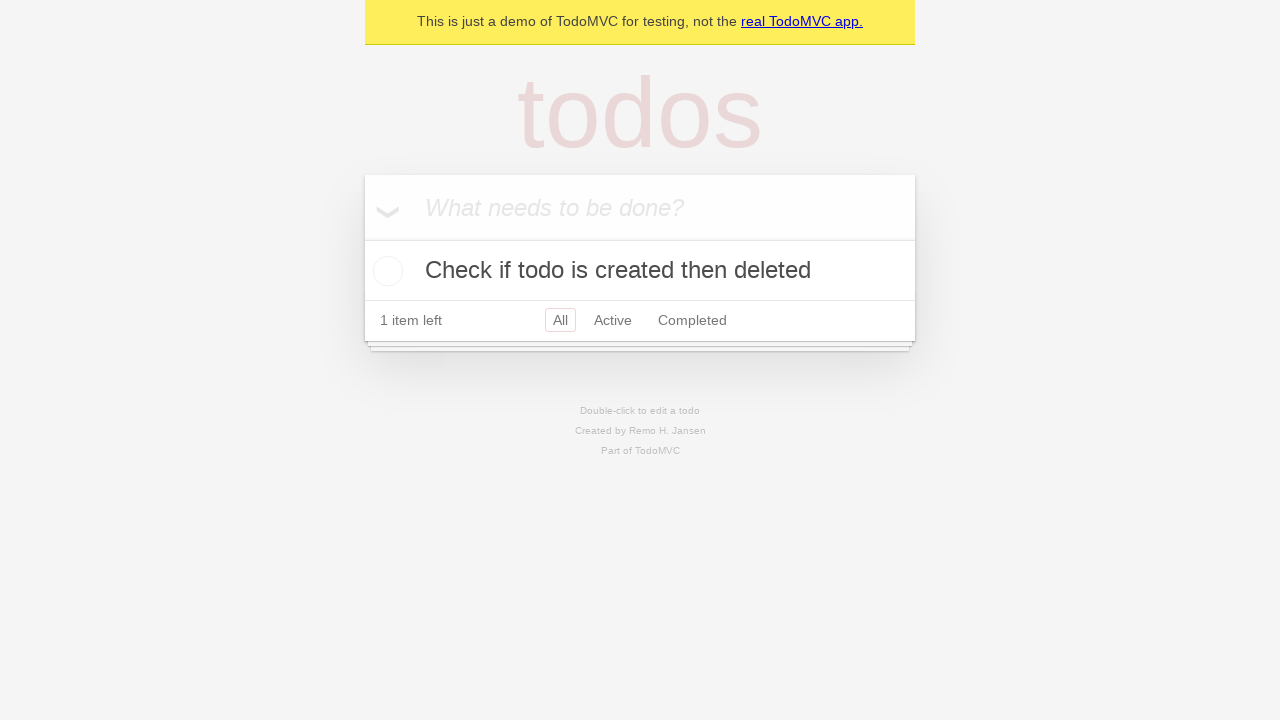

Verified todo was added with correct text
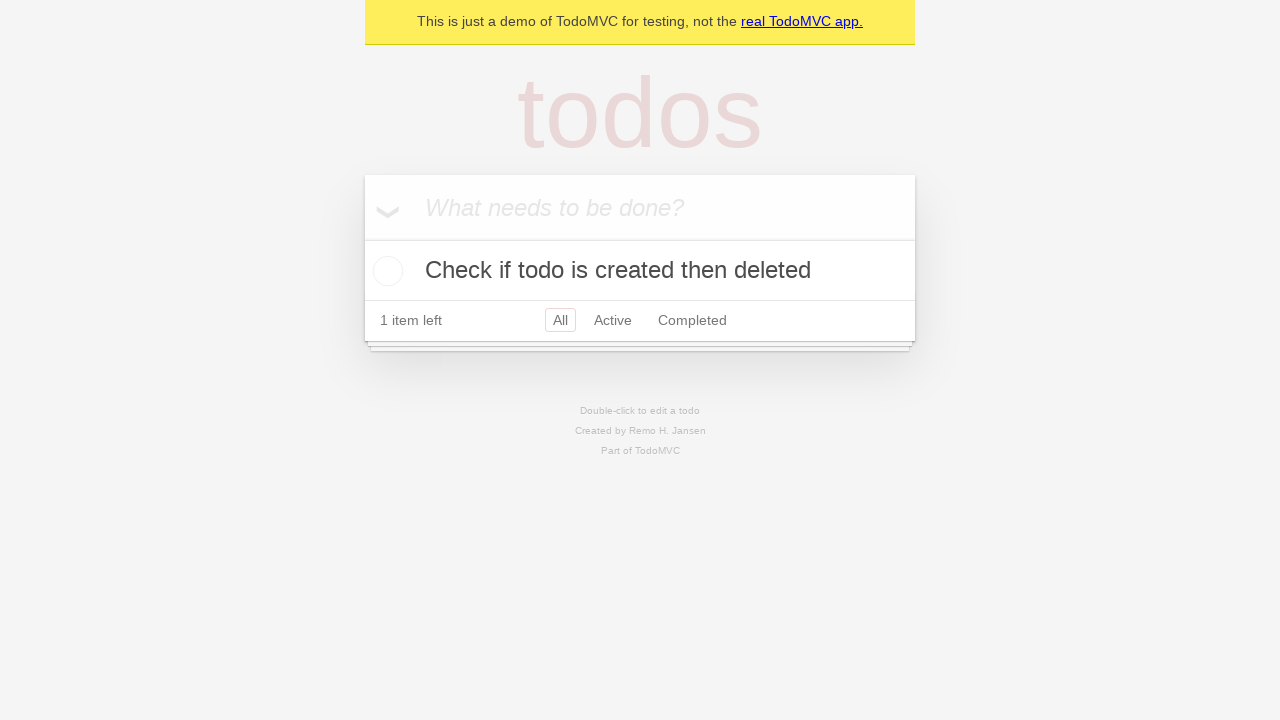

Hovered over todo to reveal delete button at (640, 271) on internal:testid=[data-testid="todo-title"s] >> internal:text="Check if todo is c
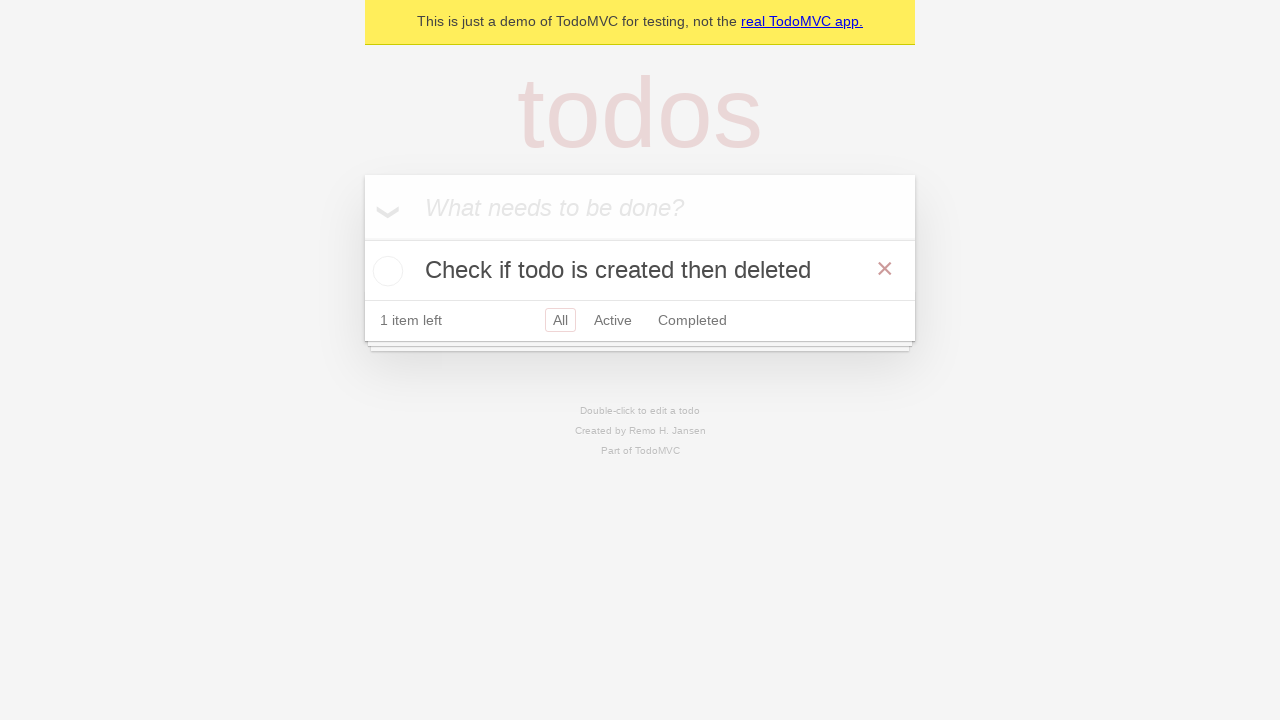

Clicked the delete button at (885, 269) on internal:role=button[name="Delete"i]
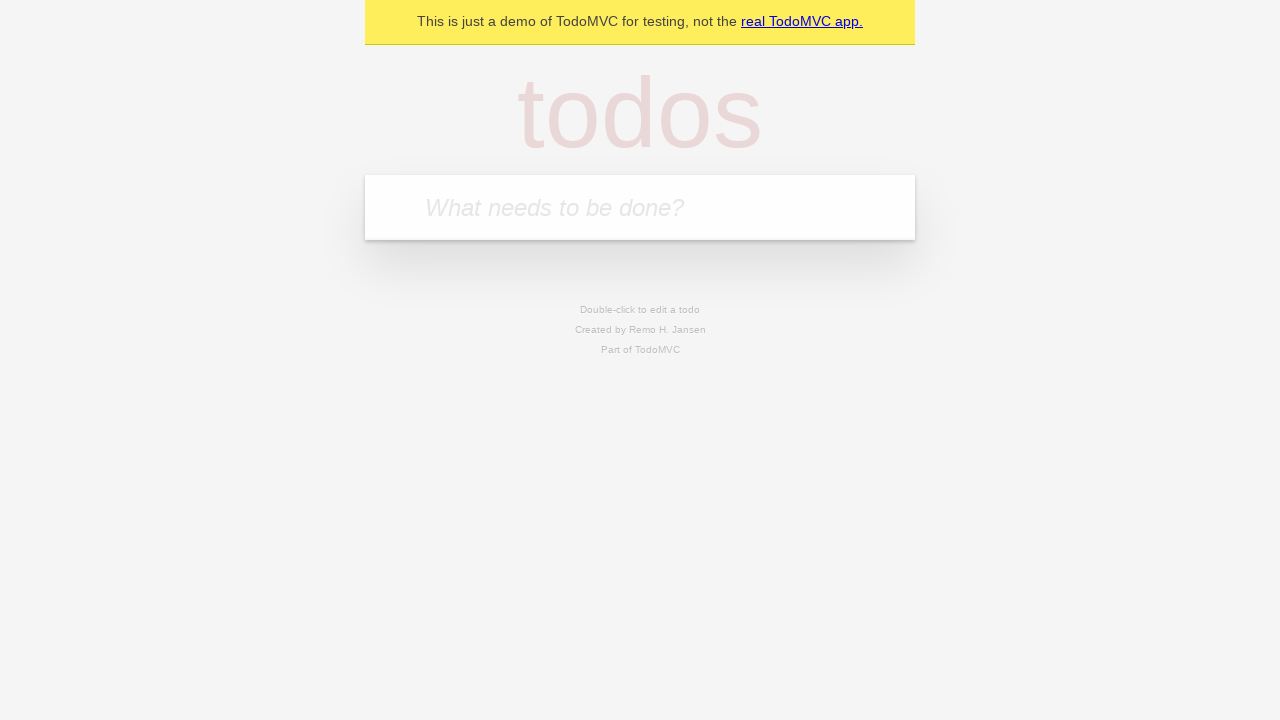

Verified the todo was deleted and is no longer visible
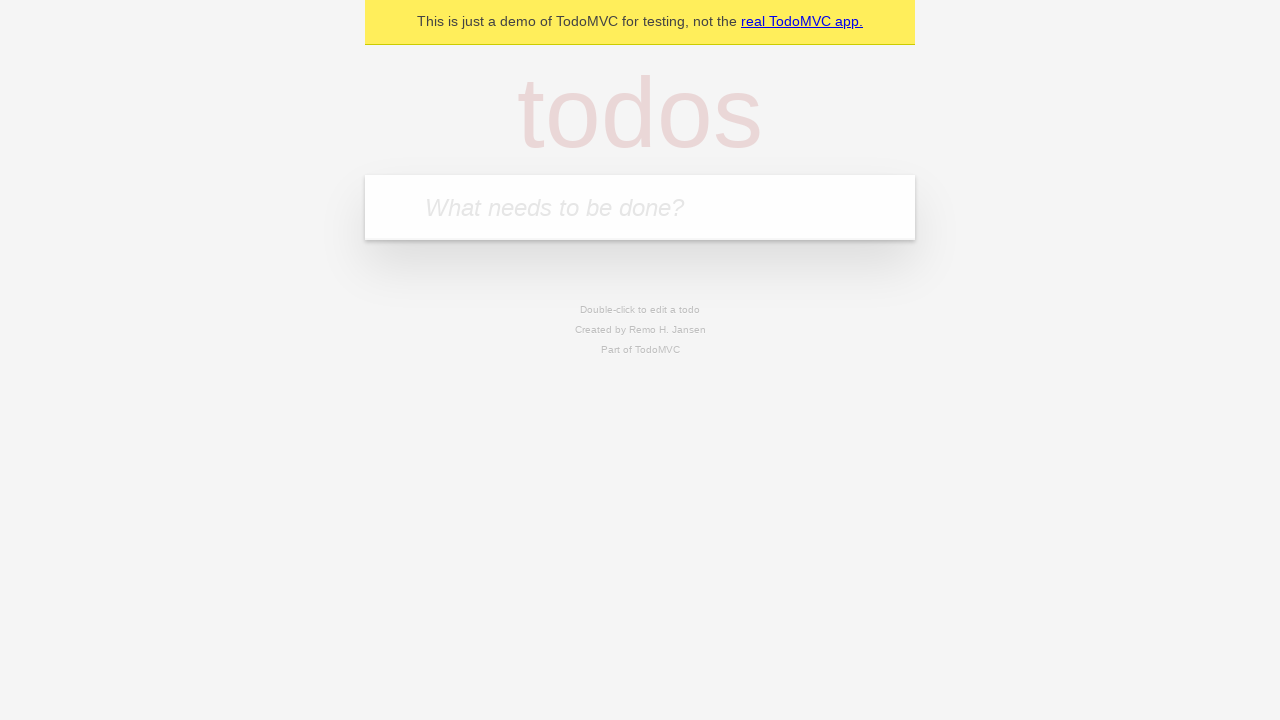

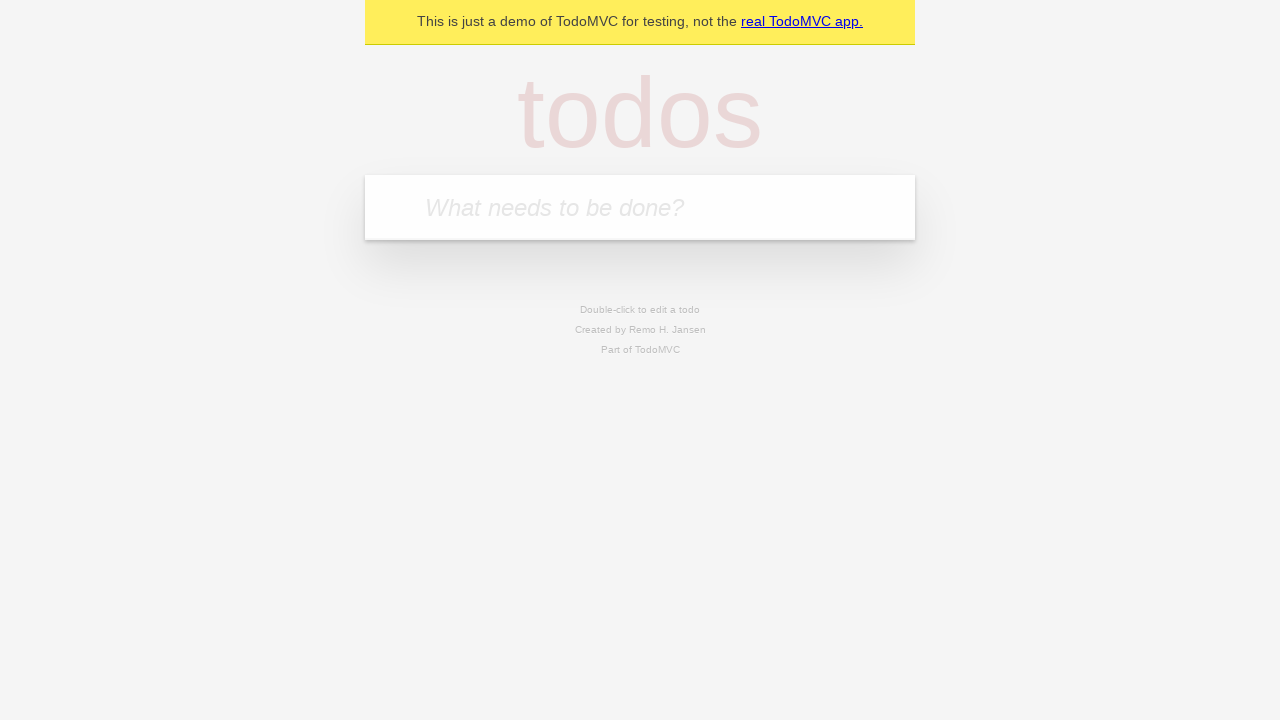